Tests flight booking dropdown functionality by selecting origin and destination stations using parent-child relationship selectors

Starting URL: https://rahulshettyacademy.com/dropdownsPractise/

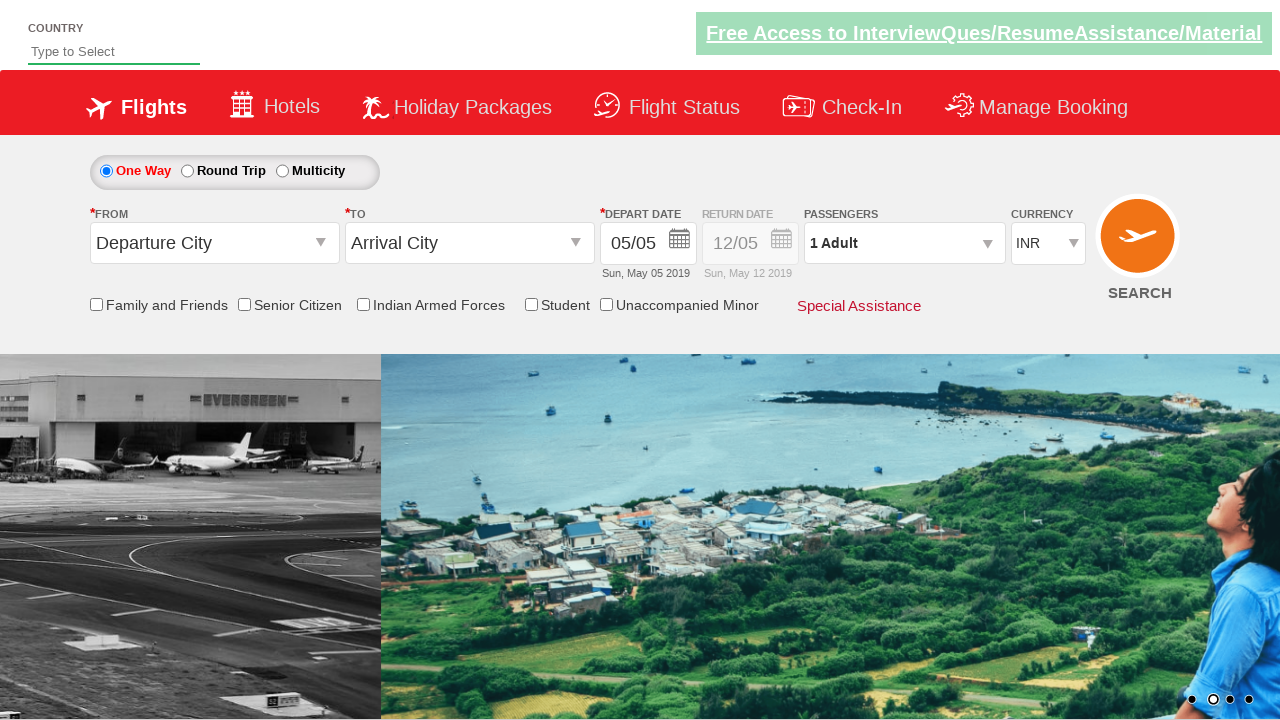

Clicked on origin station dropdown to expand it at (323, 244) on #ctl00_mainContent_ddl_originStation1_CTXTaction
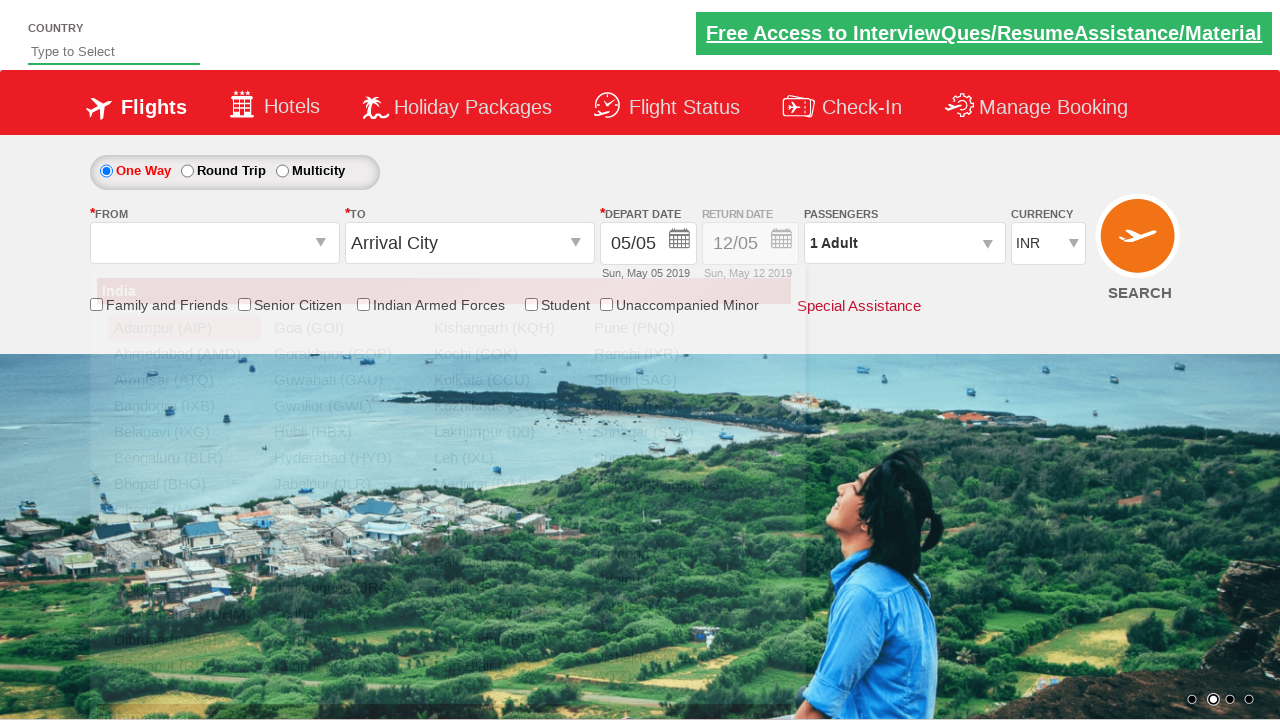

Selected GWL (Gwalior) as the origin station at (344, 406) on xpath=//div[@id='glsctl00_mainContent_ddl_originStation1_CTNR'] //a[@value='GWL'
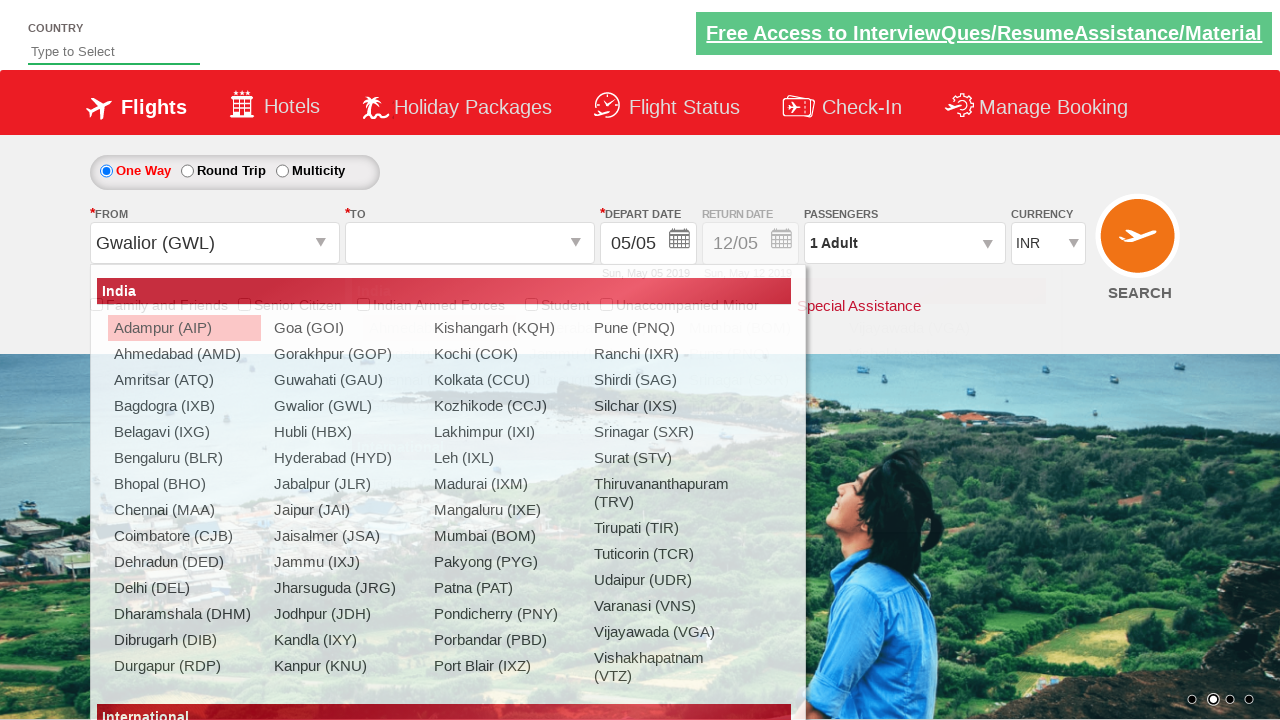

Selected PNQ (Pune) as the destination station at (759, 354) on xpath=//div[@id='glsctl00_mainContent_ddl_destinationStation1_CTNR'] //a[@value=
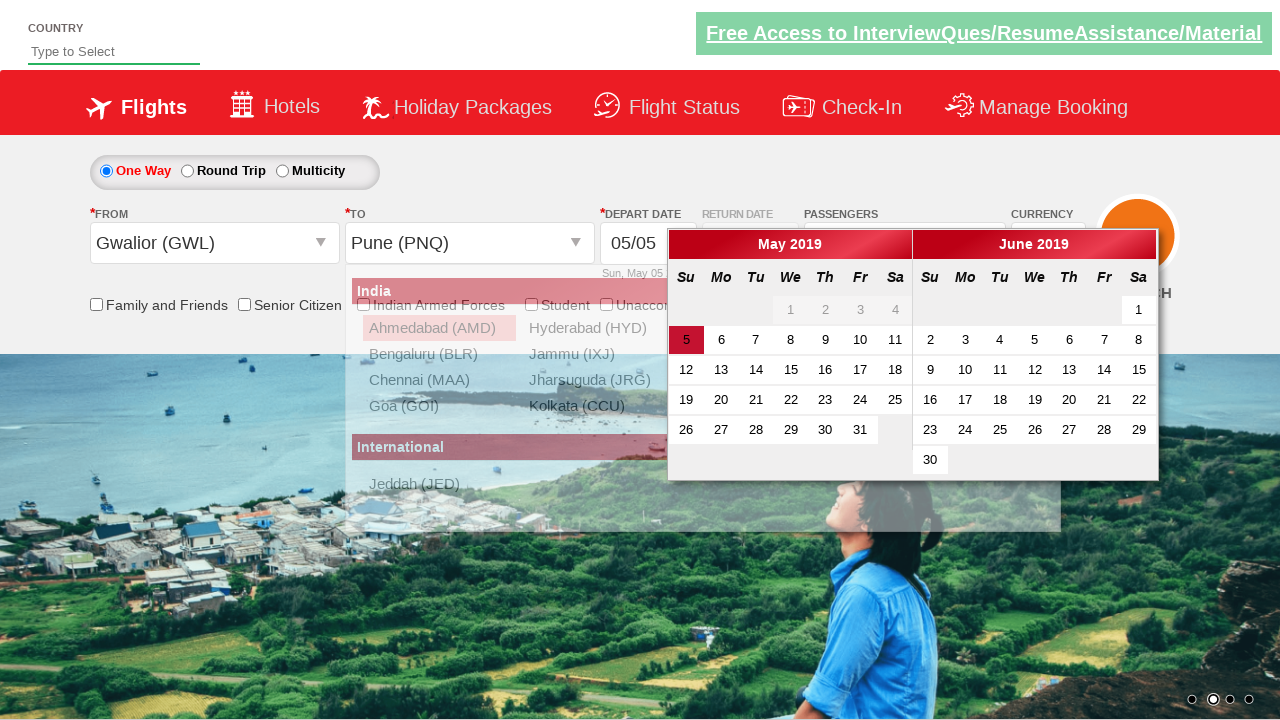

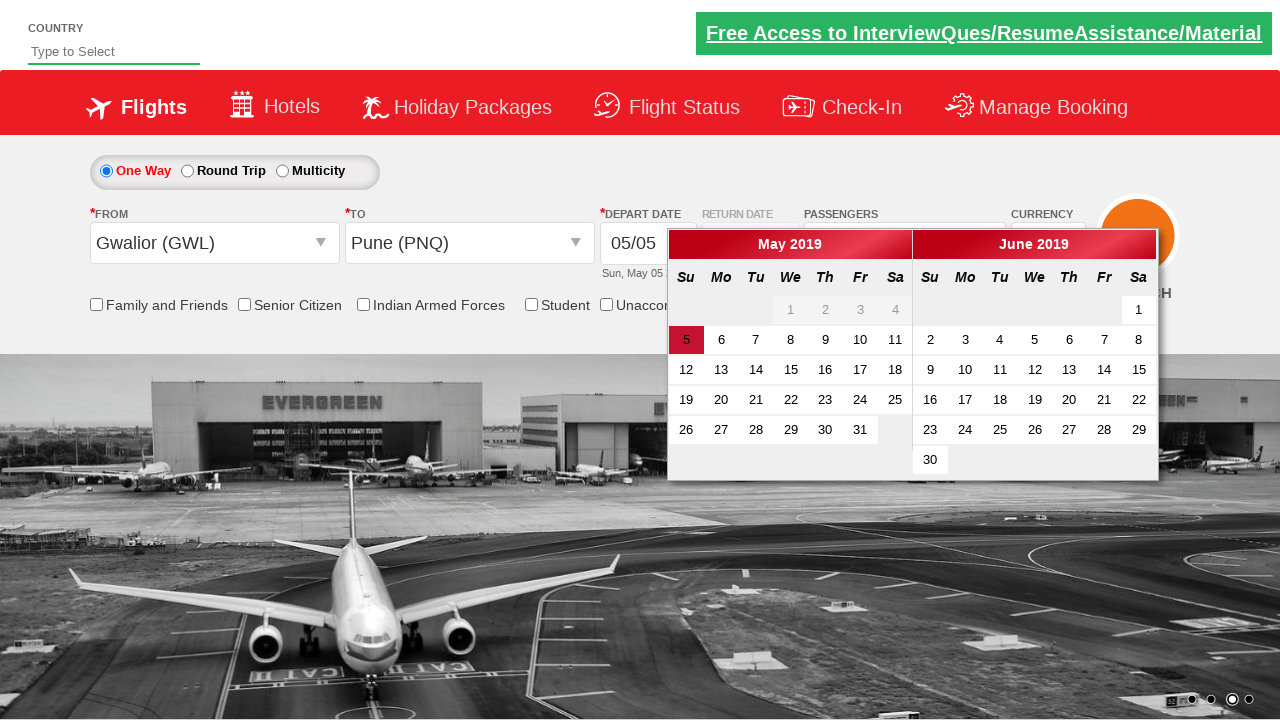